Tests flight search and verifies the number of results displayed after selecting departure and destination

Starting URL: https://flights-app.pages.dev/

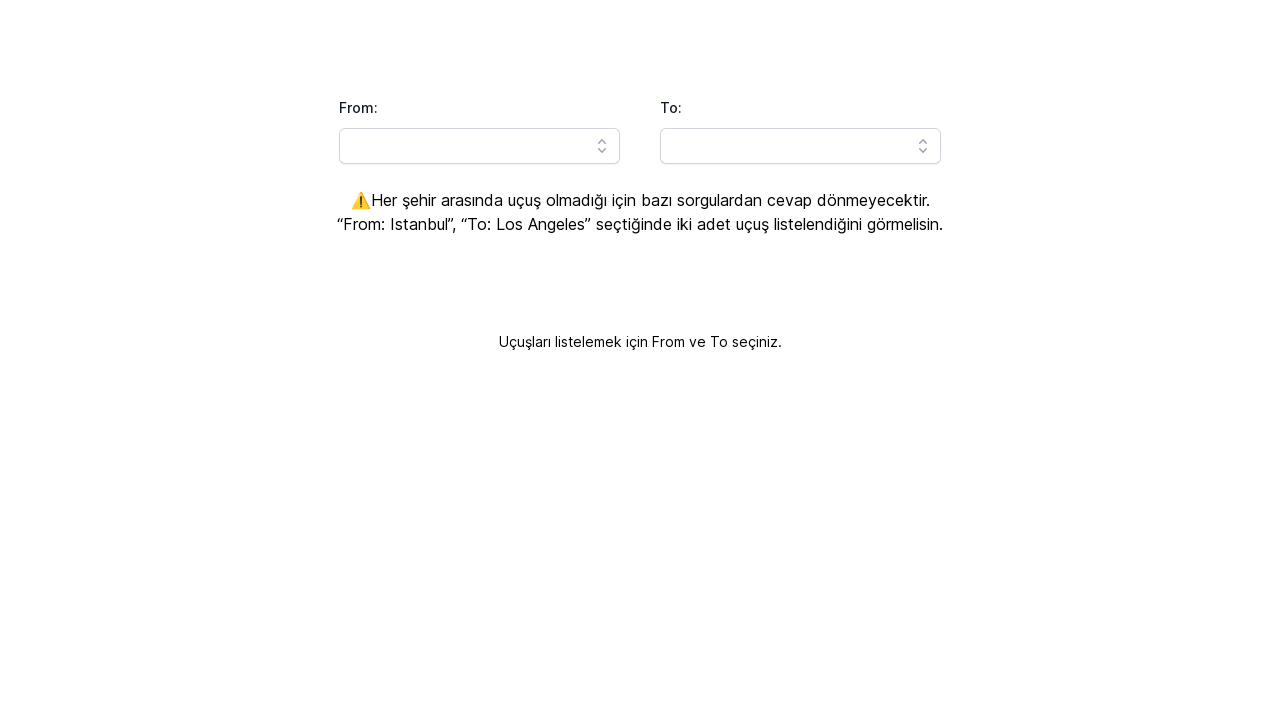

Filled departure city field with 'Istanbul' on #headlessui-combobox-input-\:Rq9lla\:
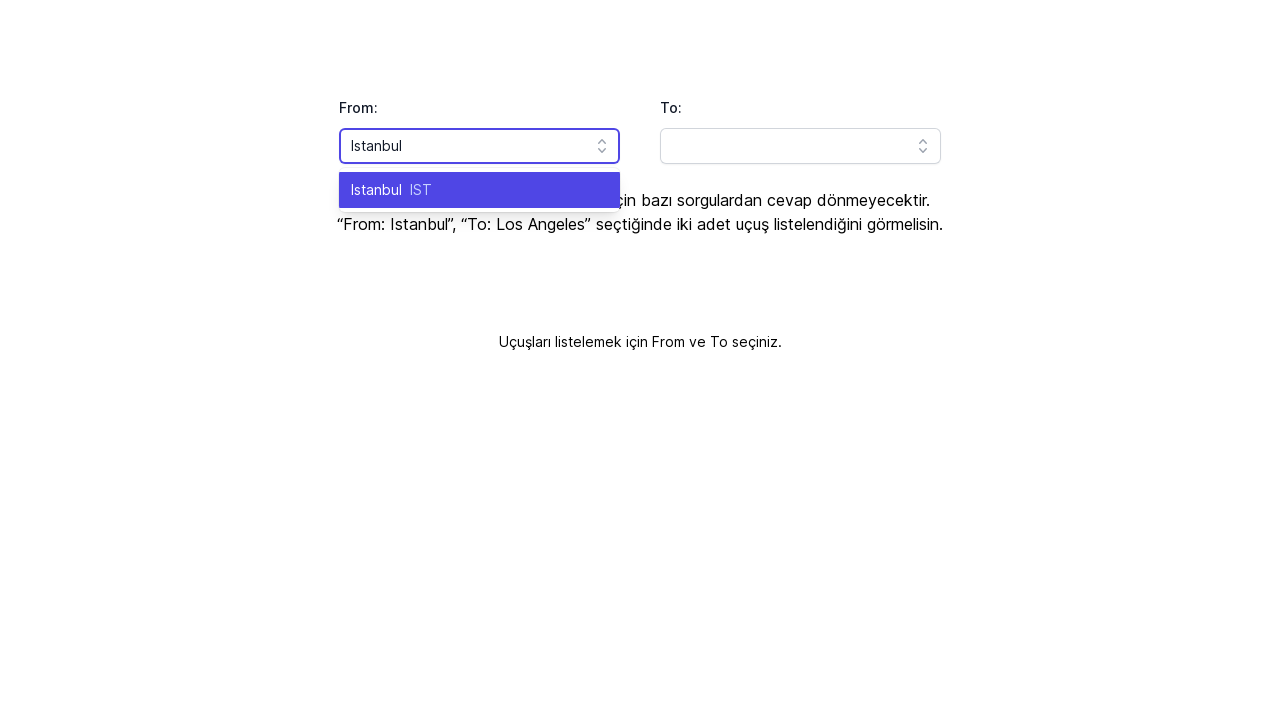

Selected departure city from dropdown at (480, 190) on #headlessui-combobox-option-\:r0\:
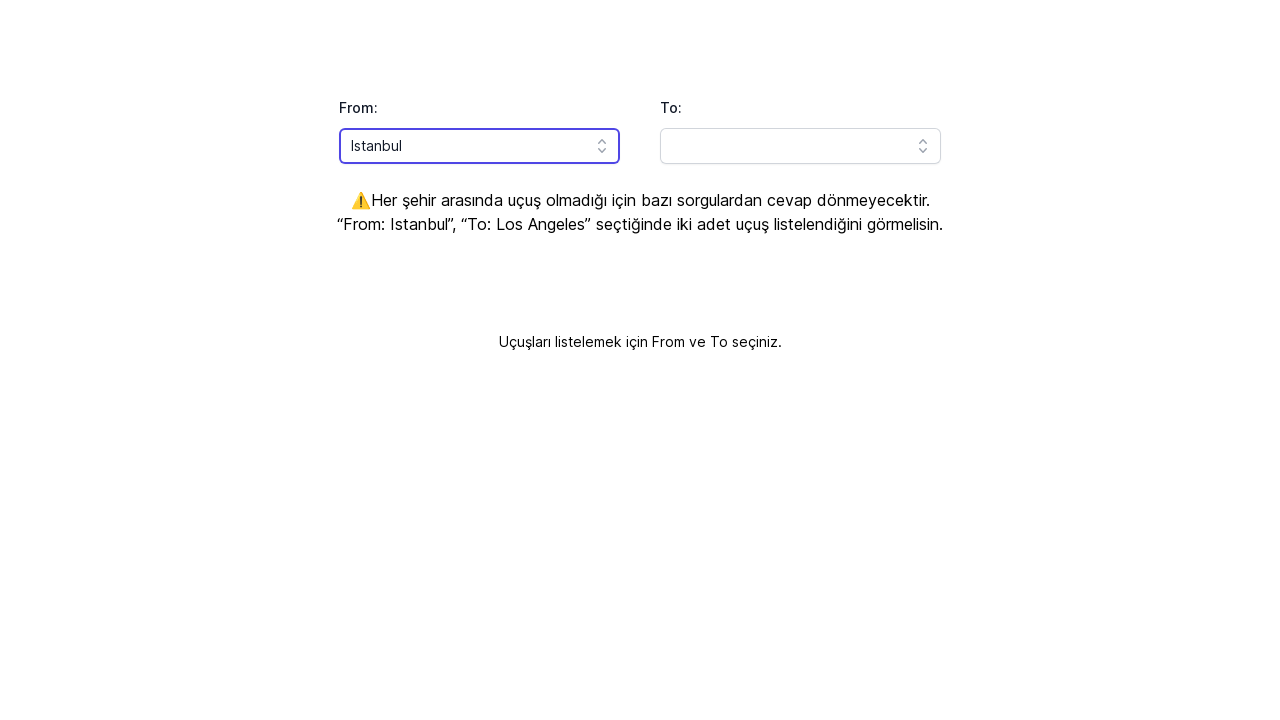

Filled destination city field with 'Los Angeles' on #headlessui-combobox-input-\:Rqhlla\:
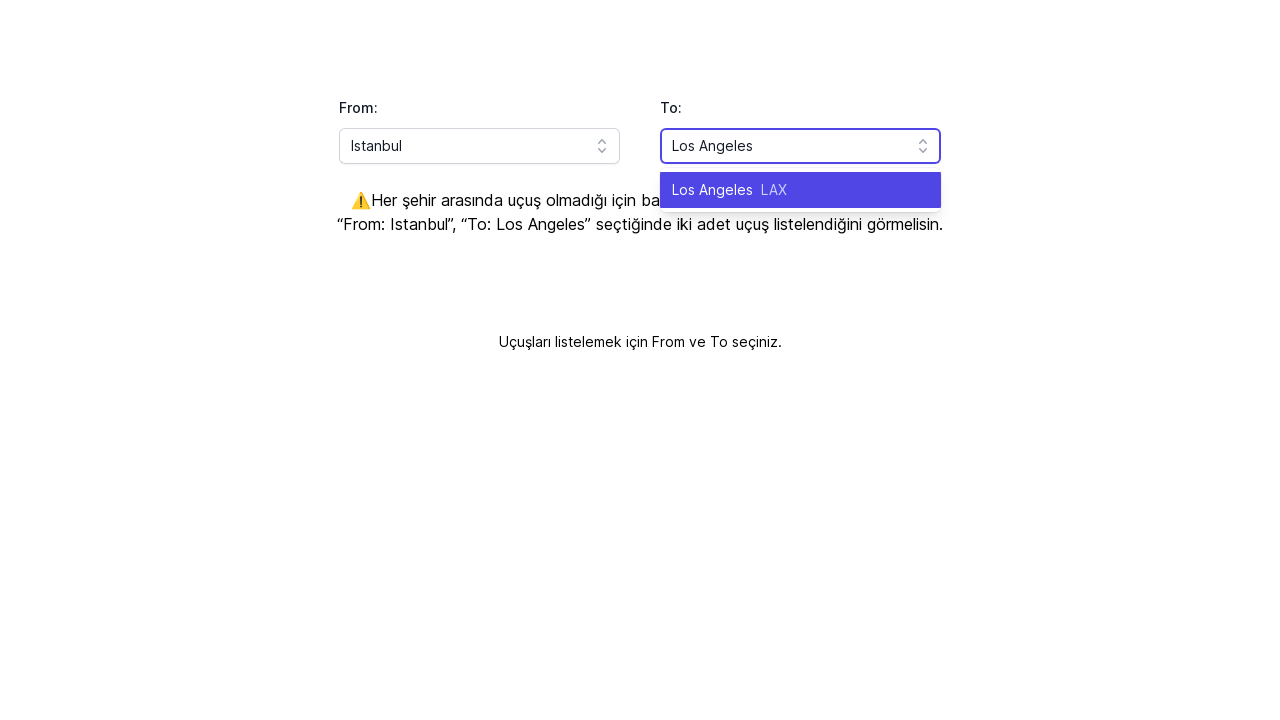

Selected destination city from dropdown at (800, 190) on #headlessui-combobox-options-\:R1qhlla\:
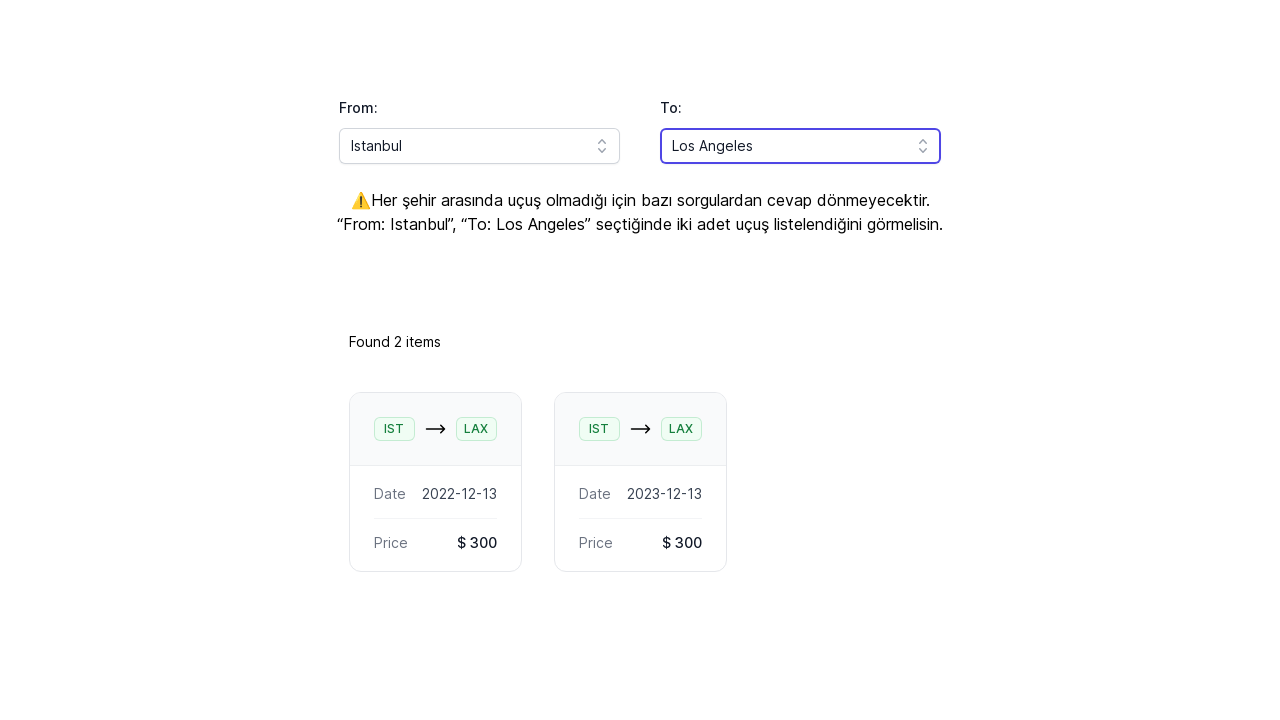

Flight search results list items loaded
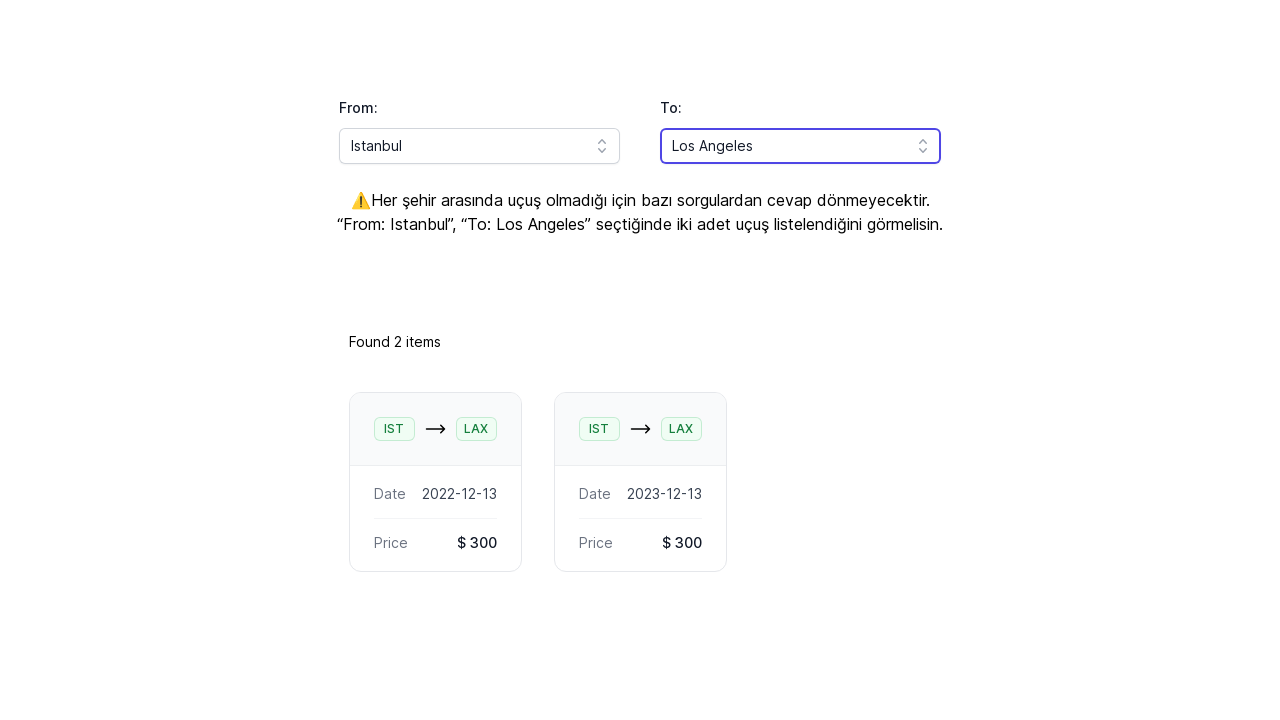

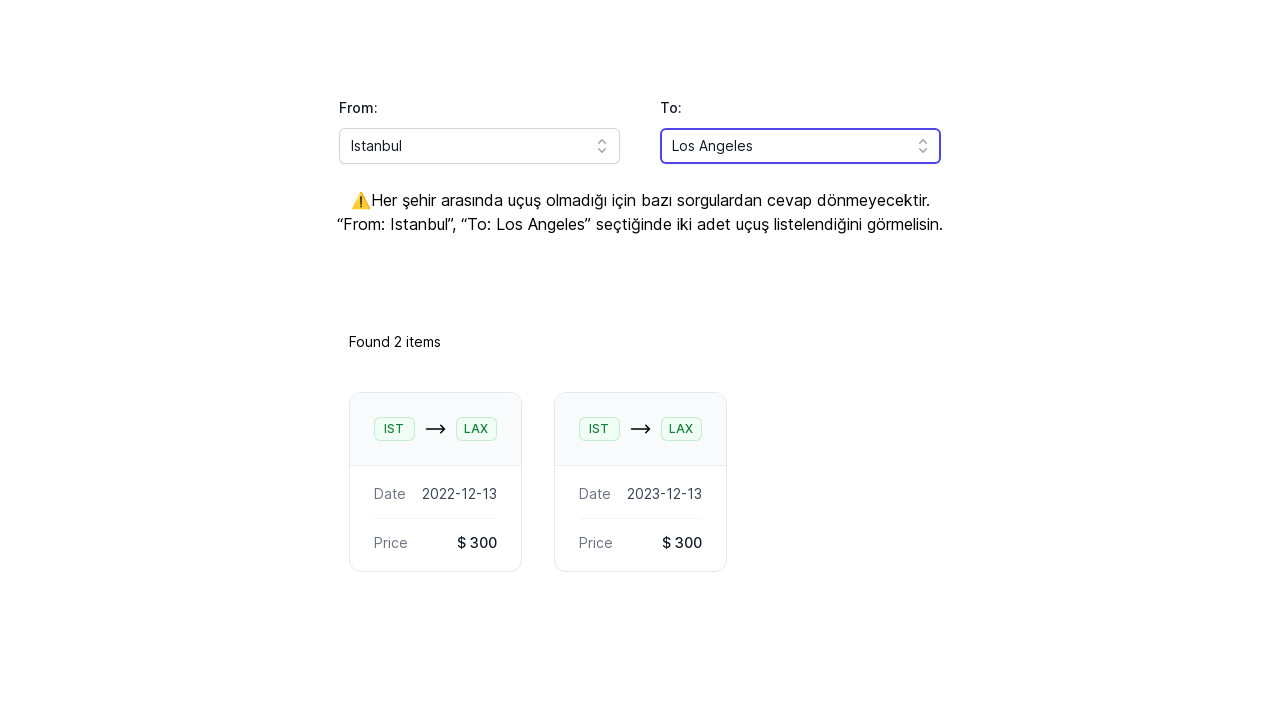